Tests deleting a record from a web table by clicking the delete button

Starting URL: https://demoqa.com/webtables

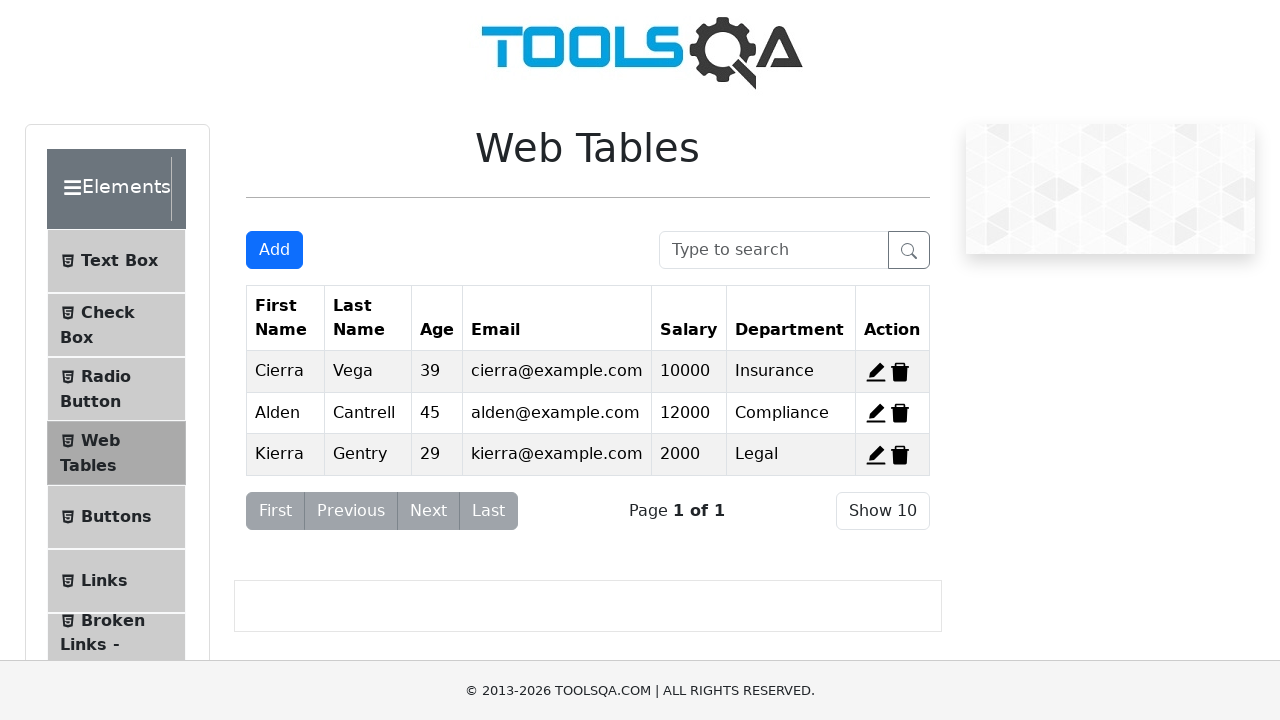

Clicked delete button for first record at (900, 372) on #delete-record-1
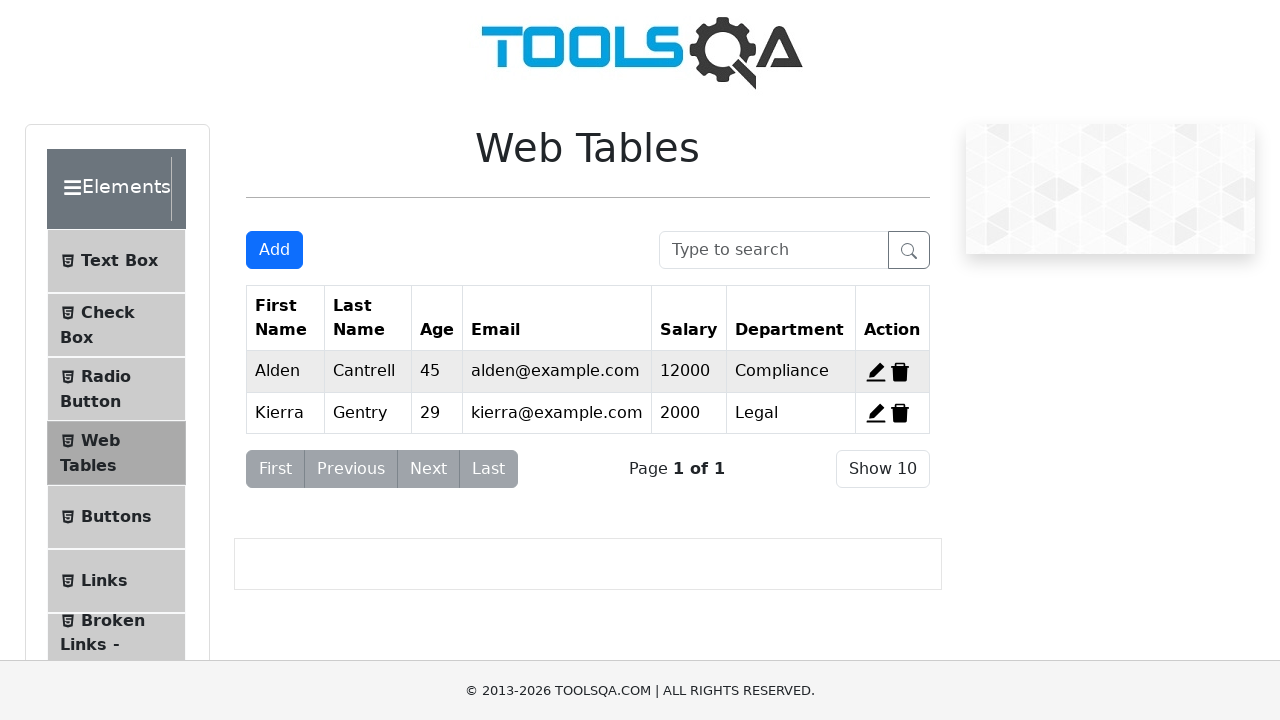

Waited 500ms for table to update after record deletion
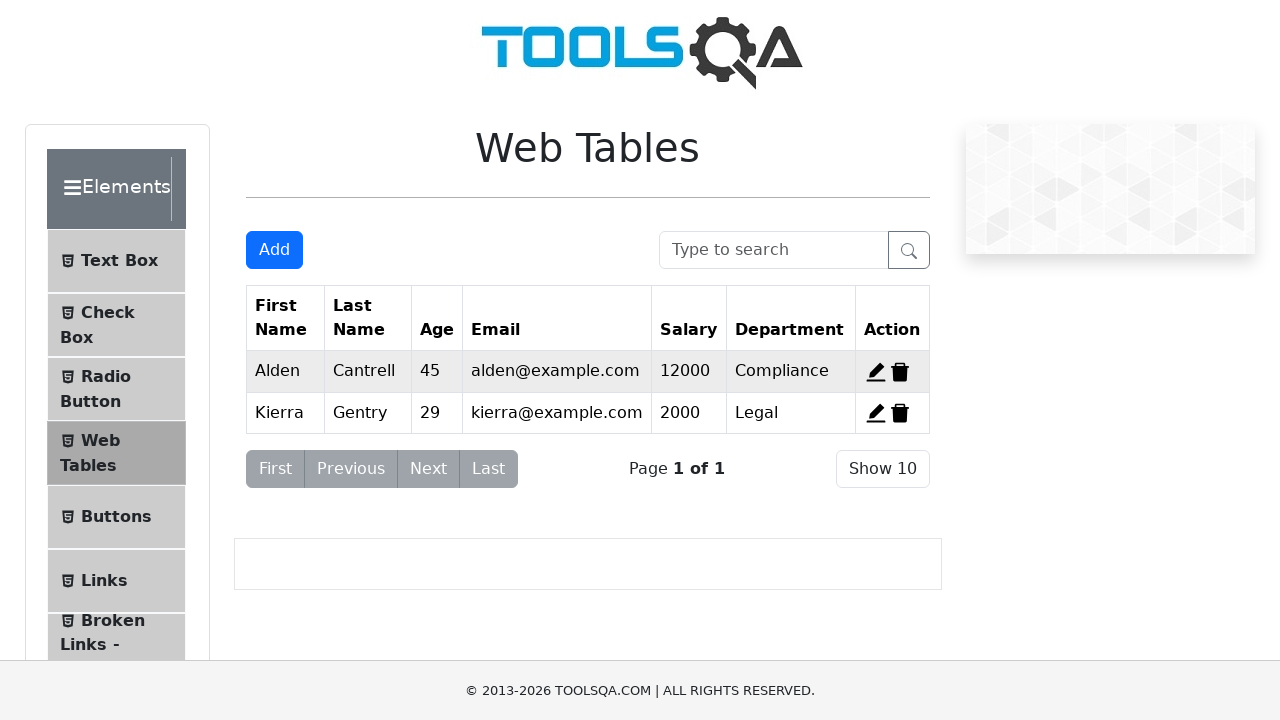

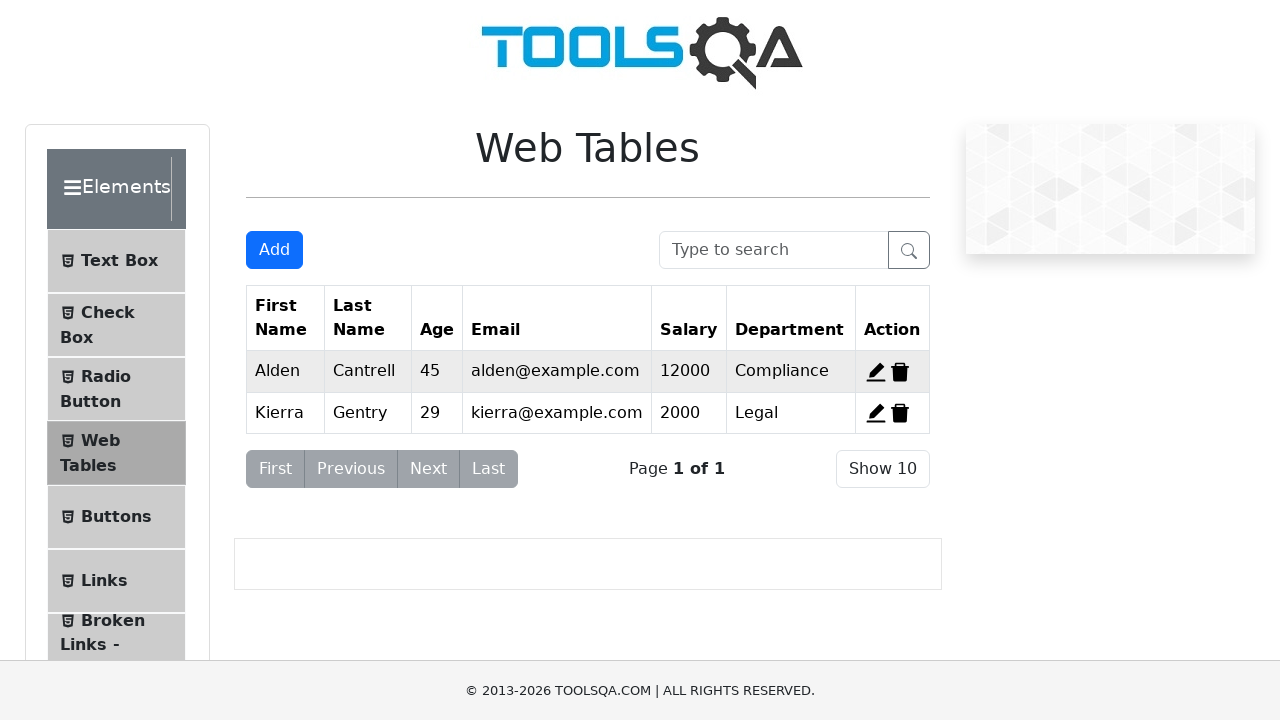